Tests dismissing a JavaScript confirm dialog and verifying the Cancel result

Starting URL: https://testpages.eviltester.com/styled/alerts/alert-test.html

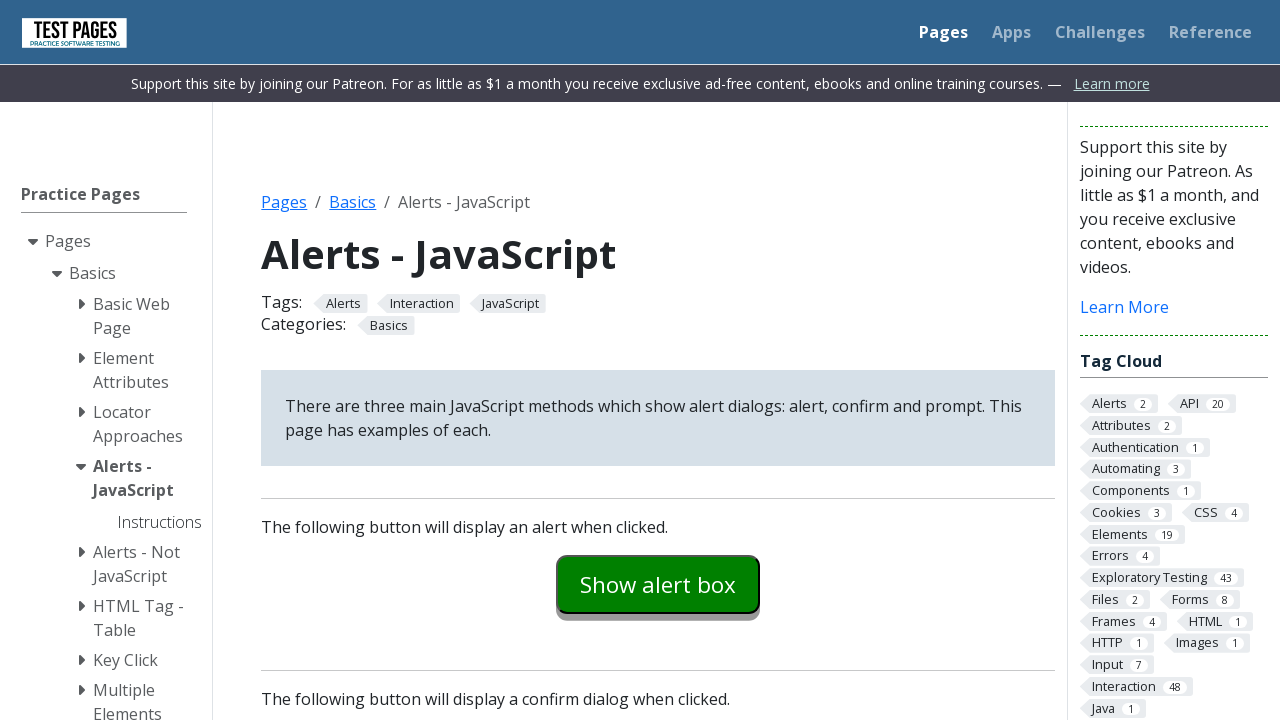

Set up dialog handler to dismiss confirm dialogs
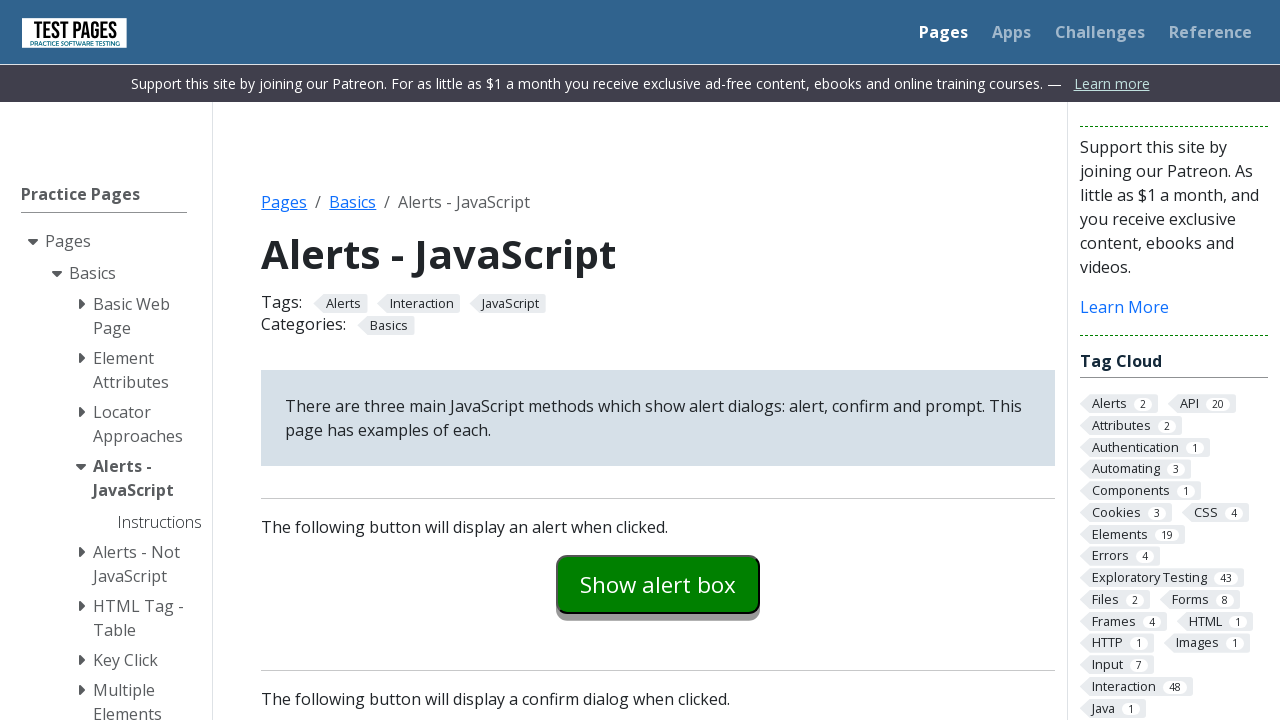

Clicked confirm button to trigger JavaScript confirm dialog at (658, 360) on #confirmexample
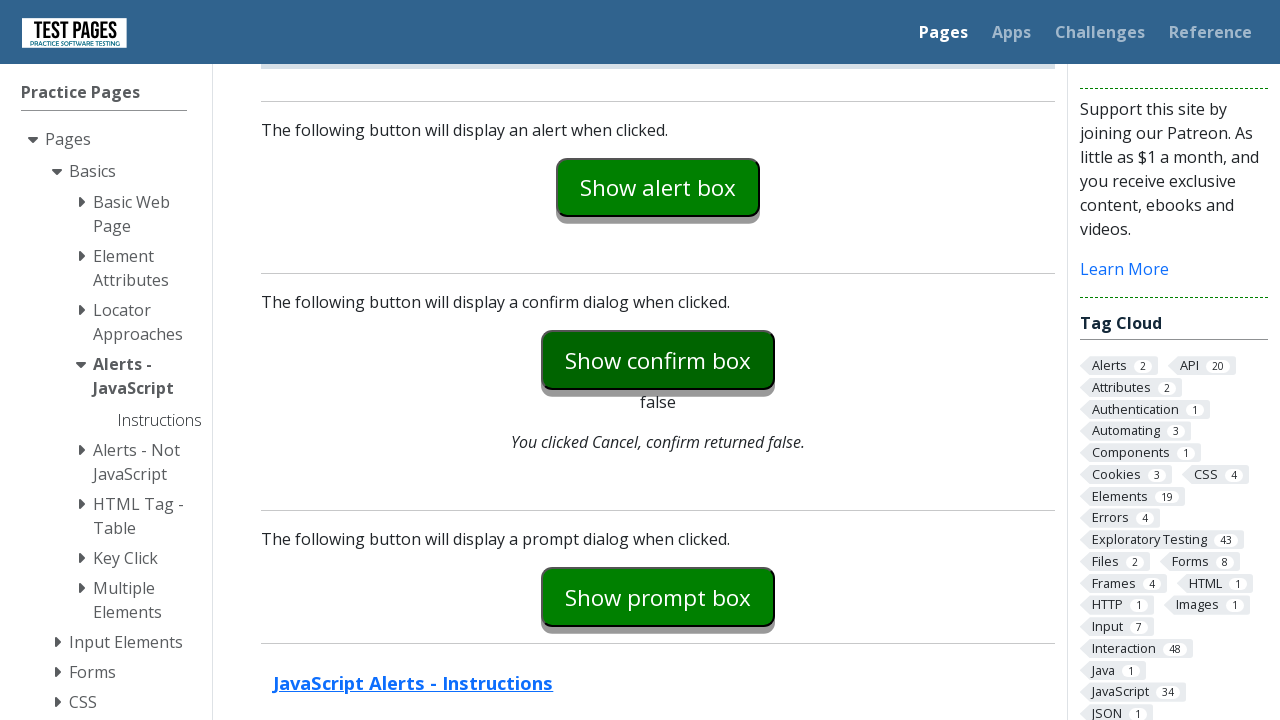

Verified confirmation text shows 'You clicked Cancel, confirm returned false.'
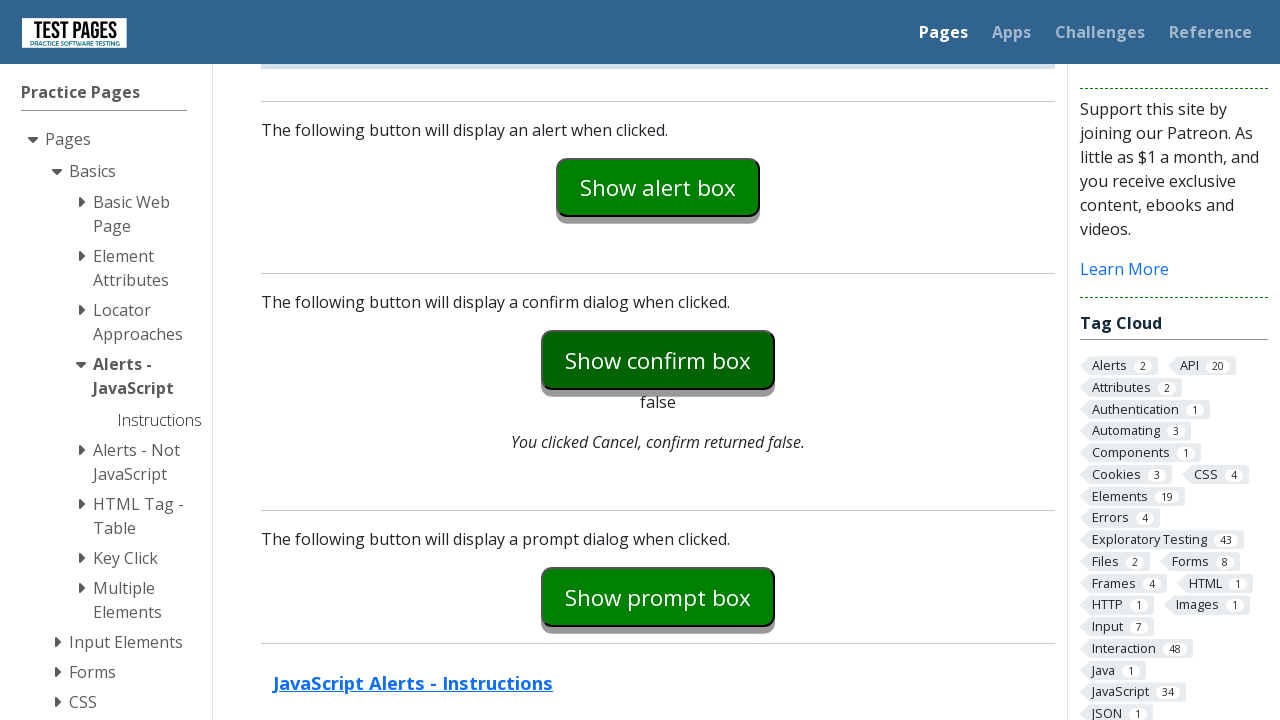

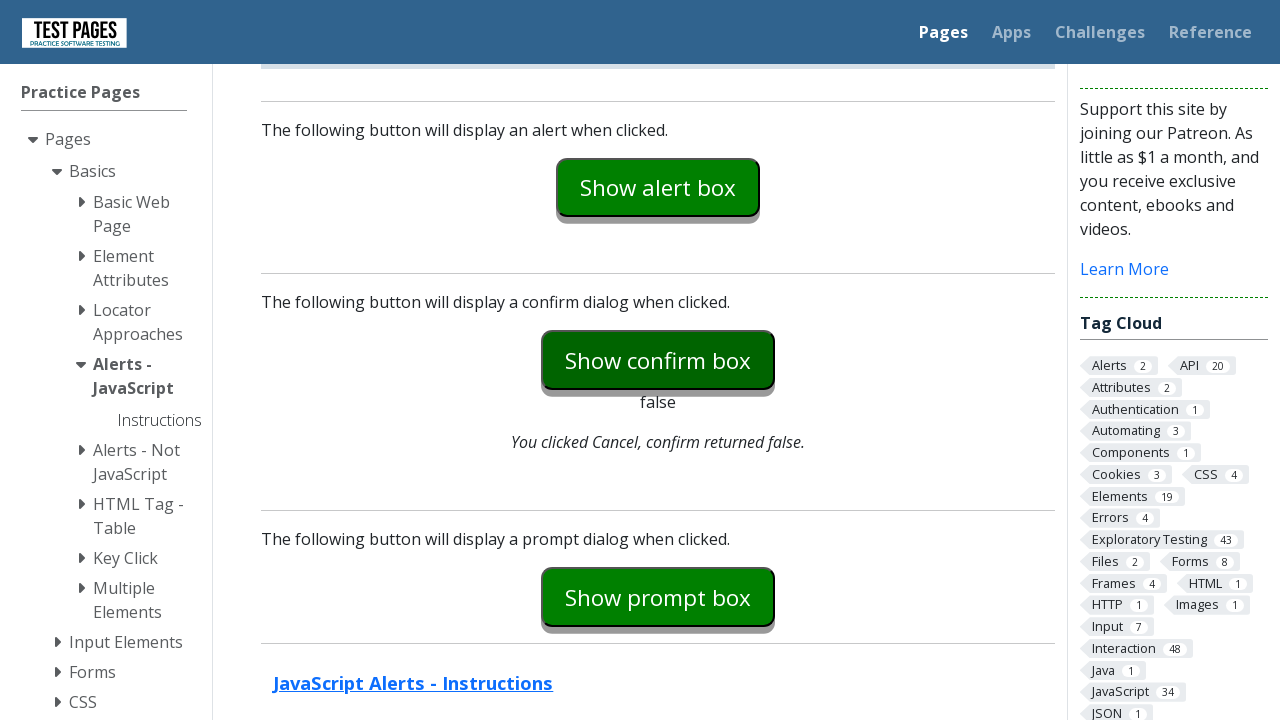